Tests JavaScript error monitoring by clicking a button that throws an exception

Starting URL: https://www.selenium.dev/selenium/web/bidi/logEntryAdded.html

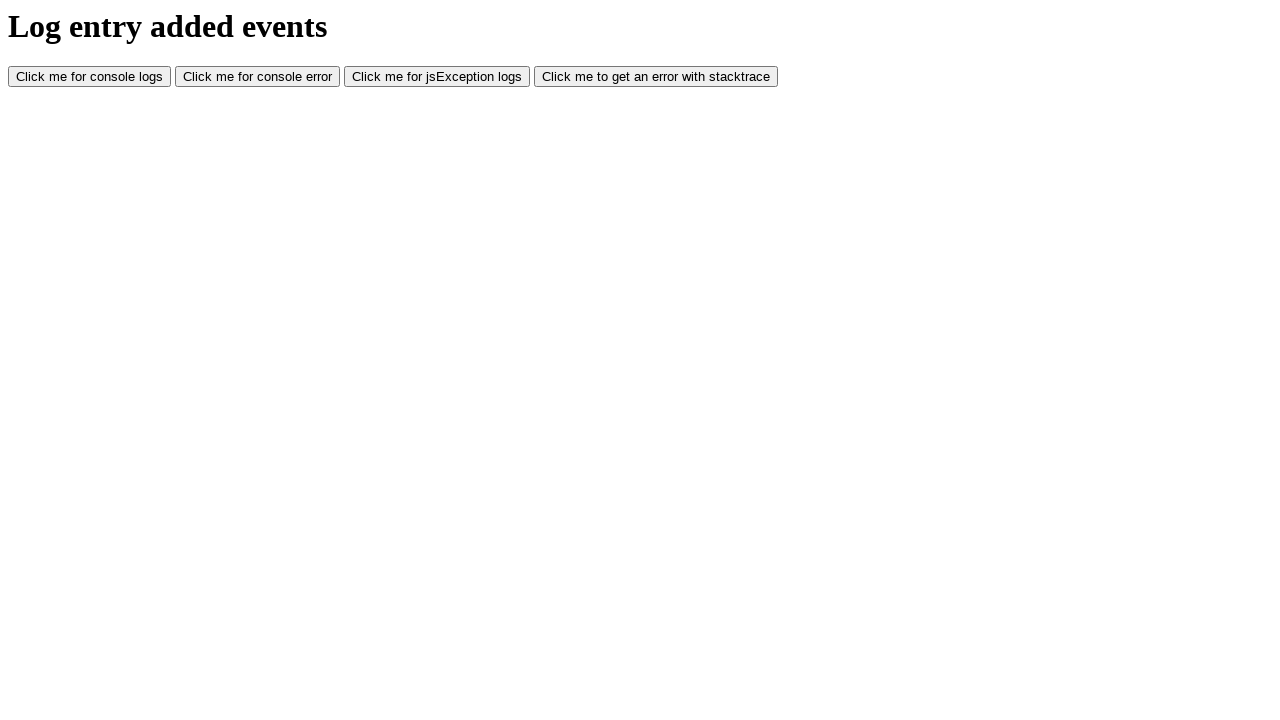

Navigated to JavaScript error monitoring test page
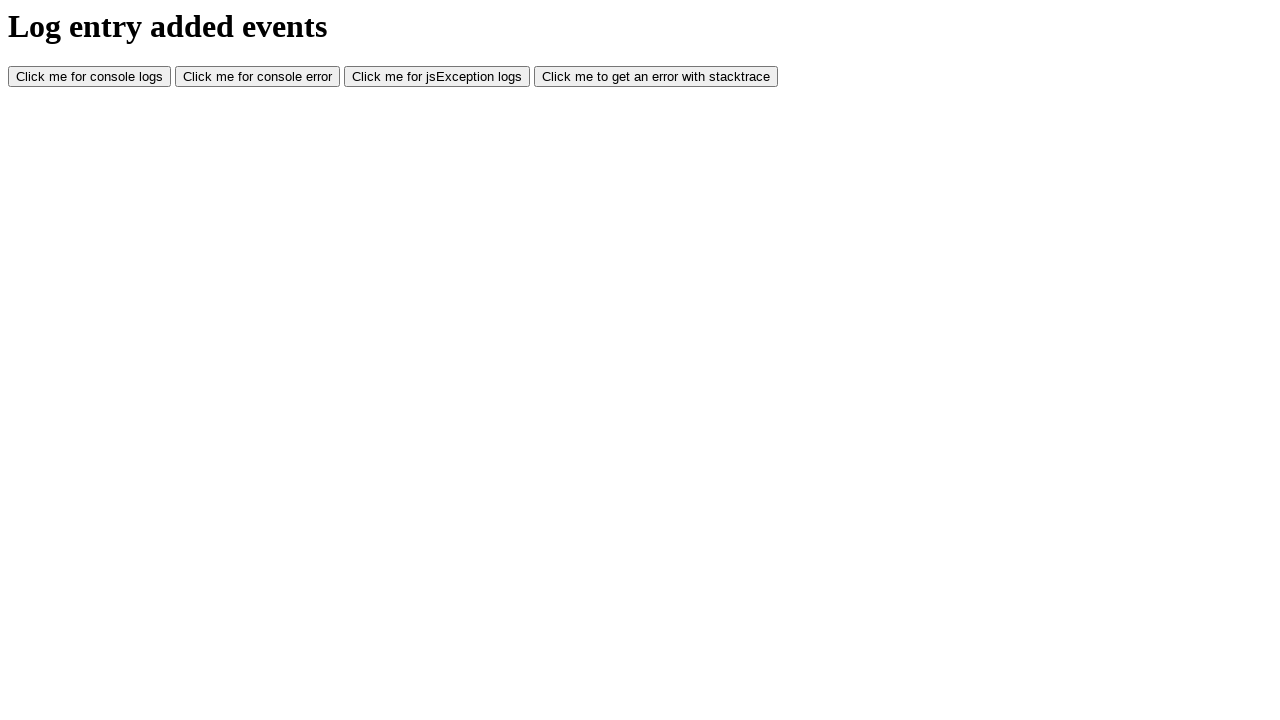

Clicked button that throws a JavaScript exception at (437, 77) on #jsException
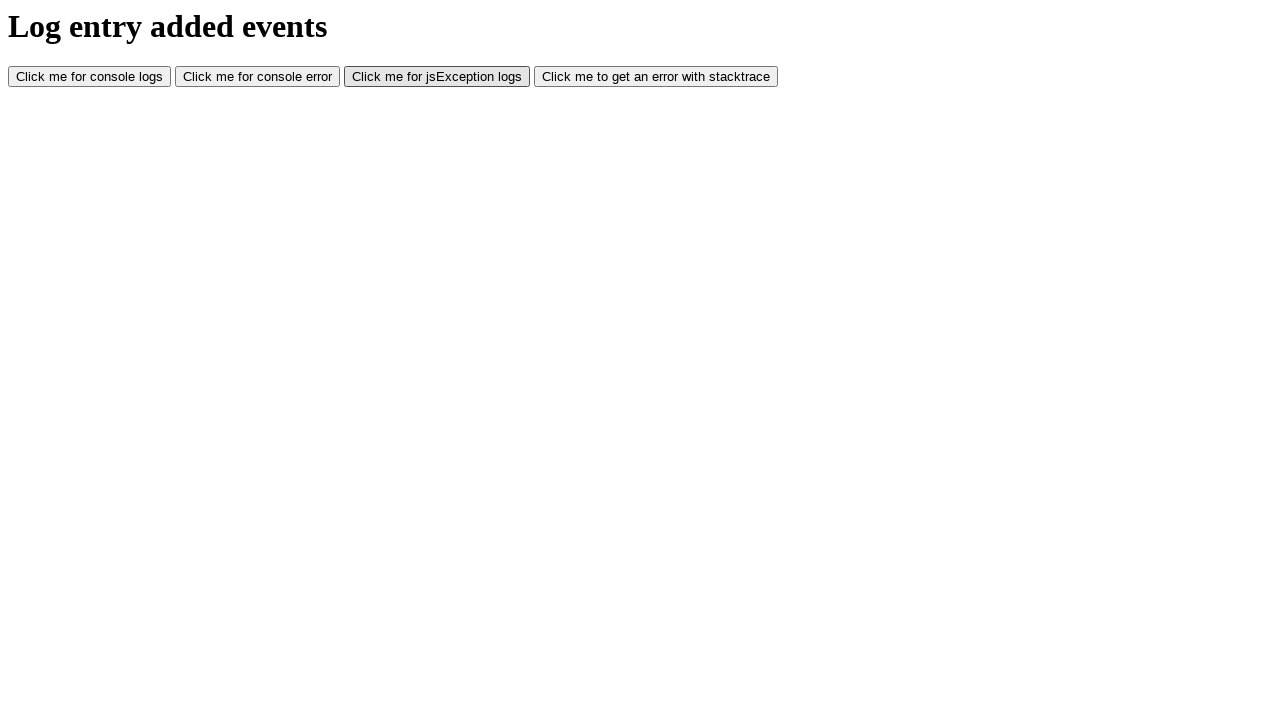

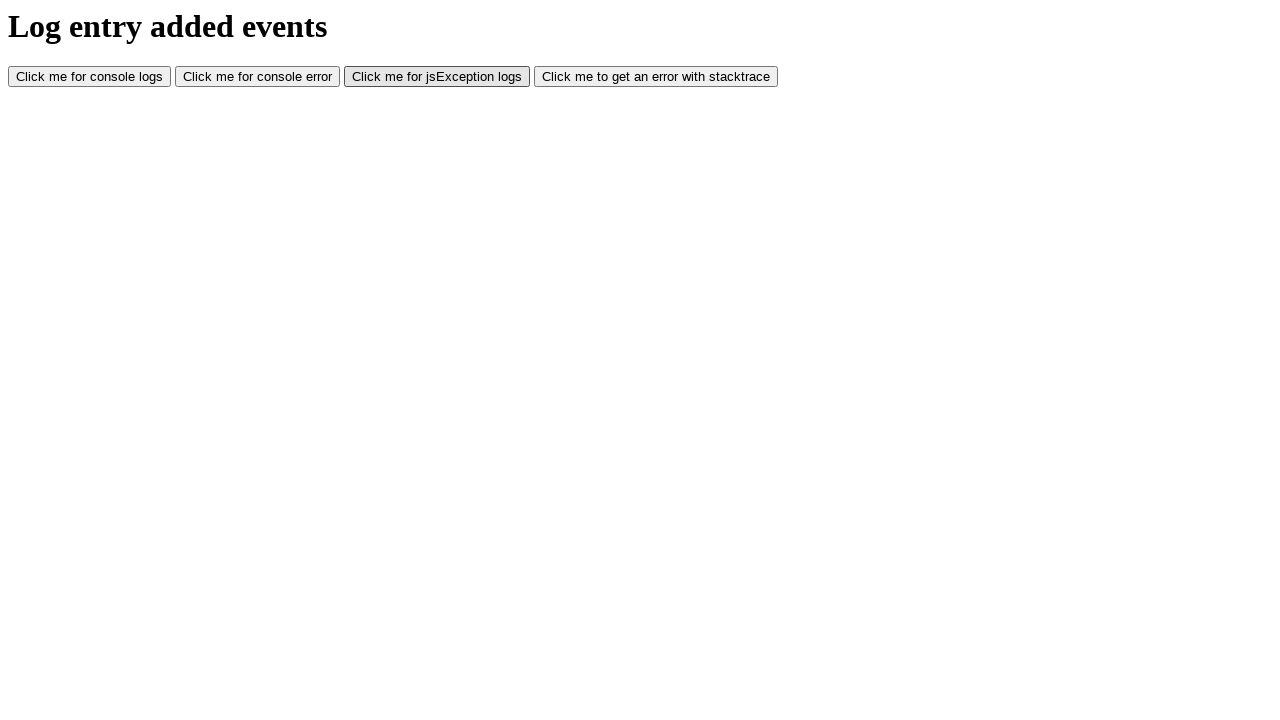